Tests the search functionality on Douban Movies by entering a movie title "TRON" in the search box and submitting the search with the Enter key.

Starting URL: https://movie.douban.com/

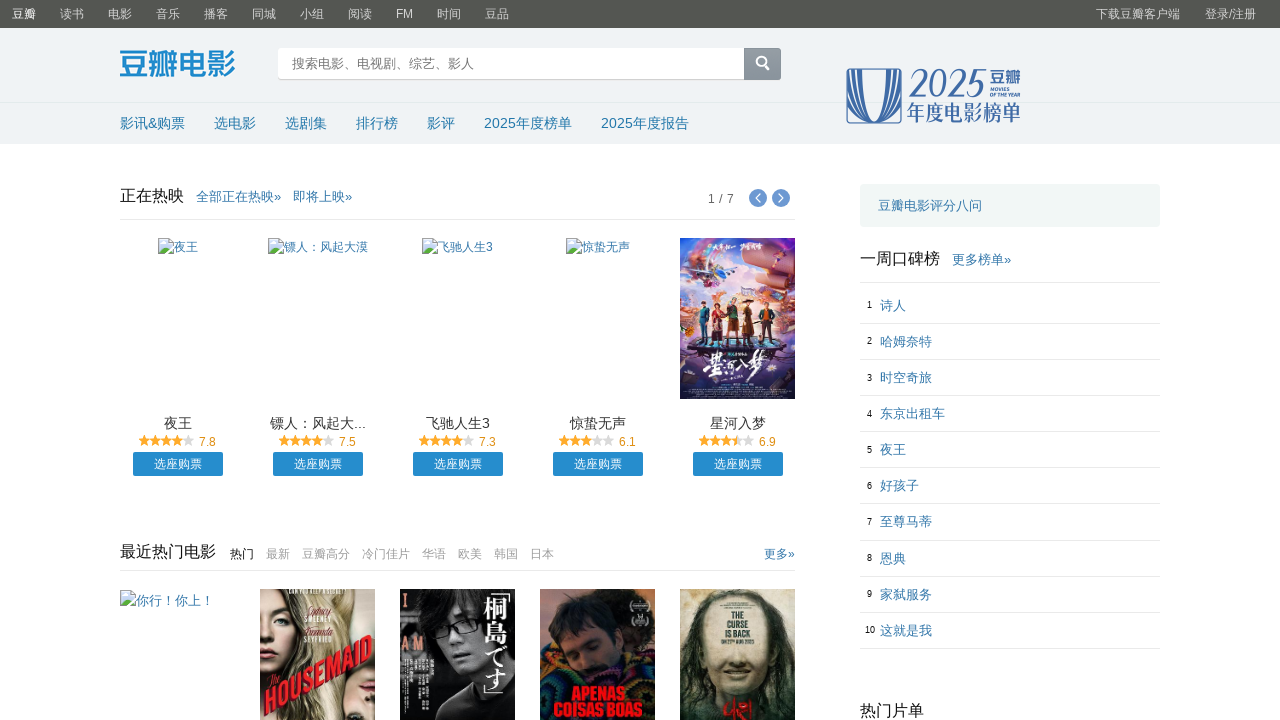

Search input field loaded
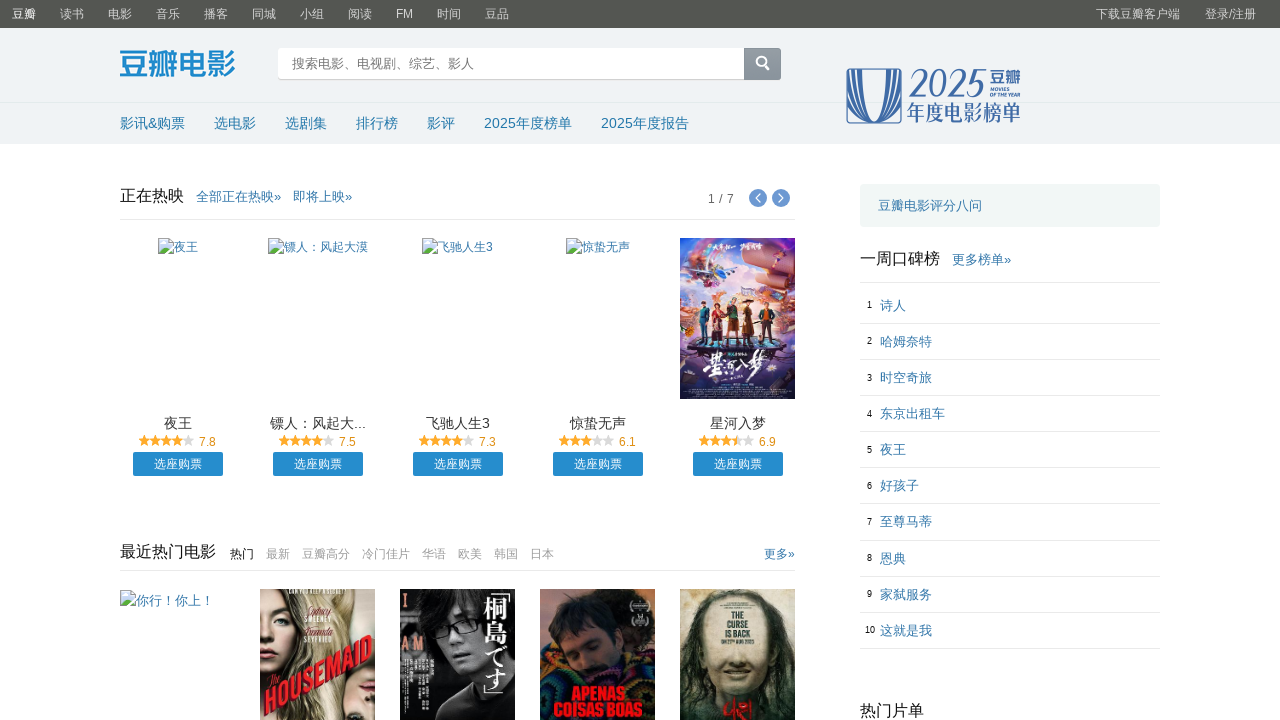

Entered 'TRON' in the search box on input#inp-query
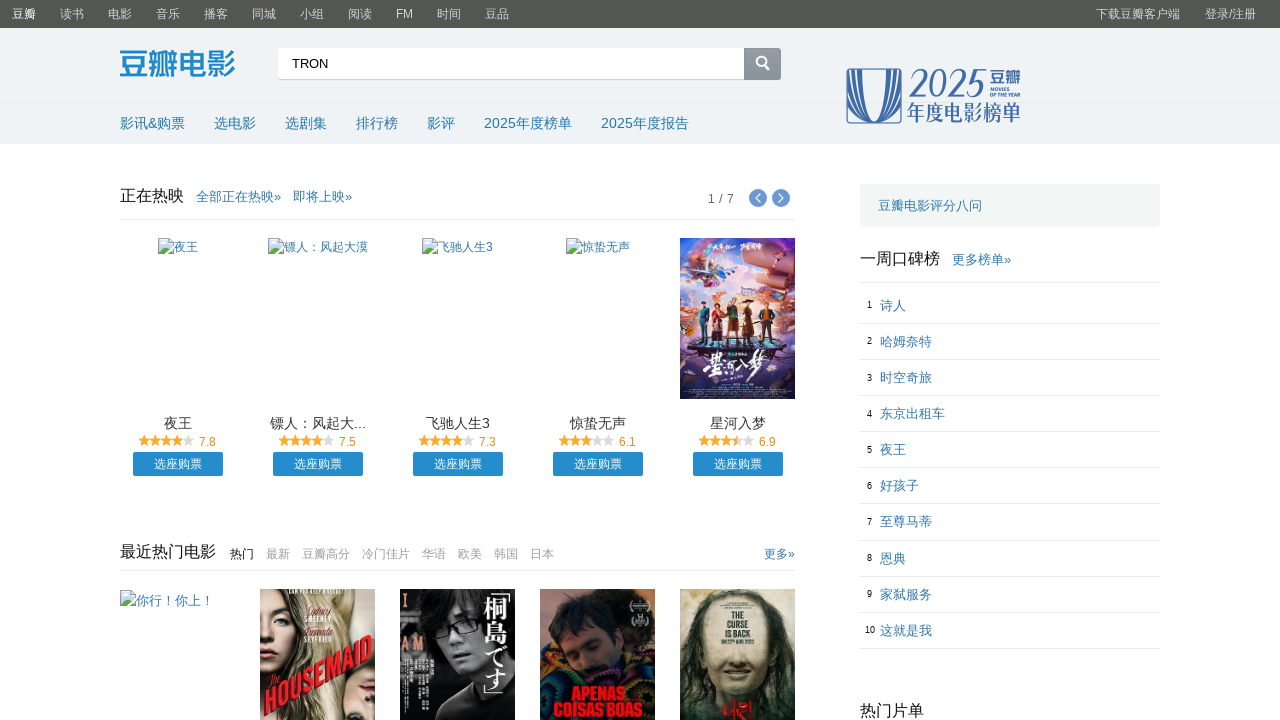

Submitted search by pressing Enter on input#inp-query
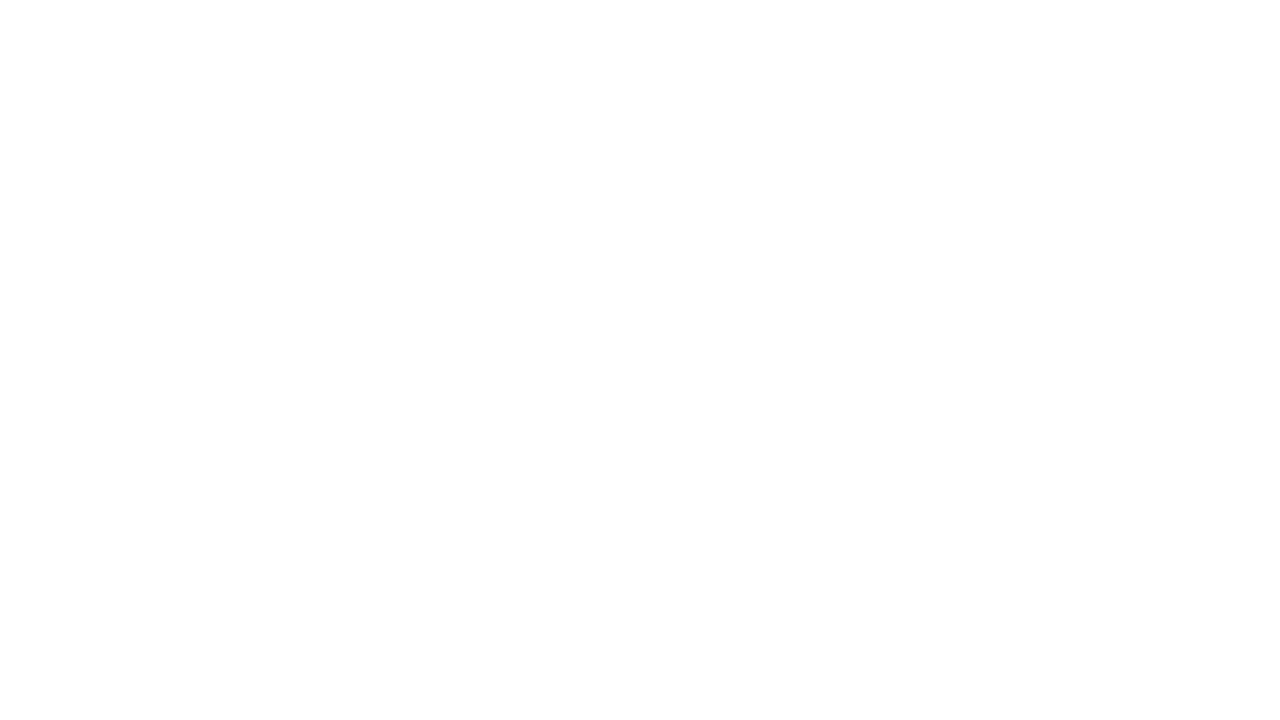

Search results page loaded
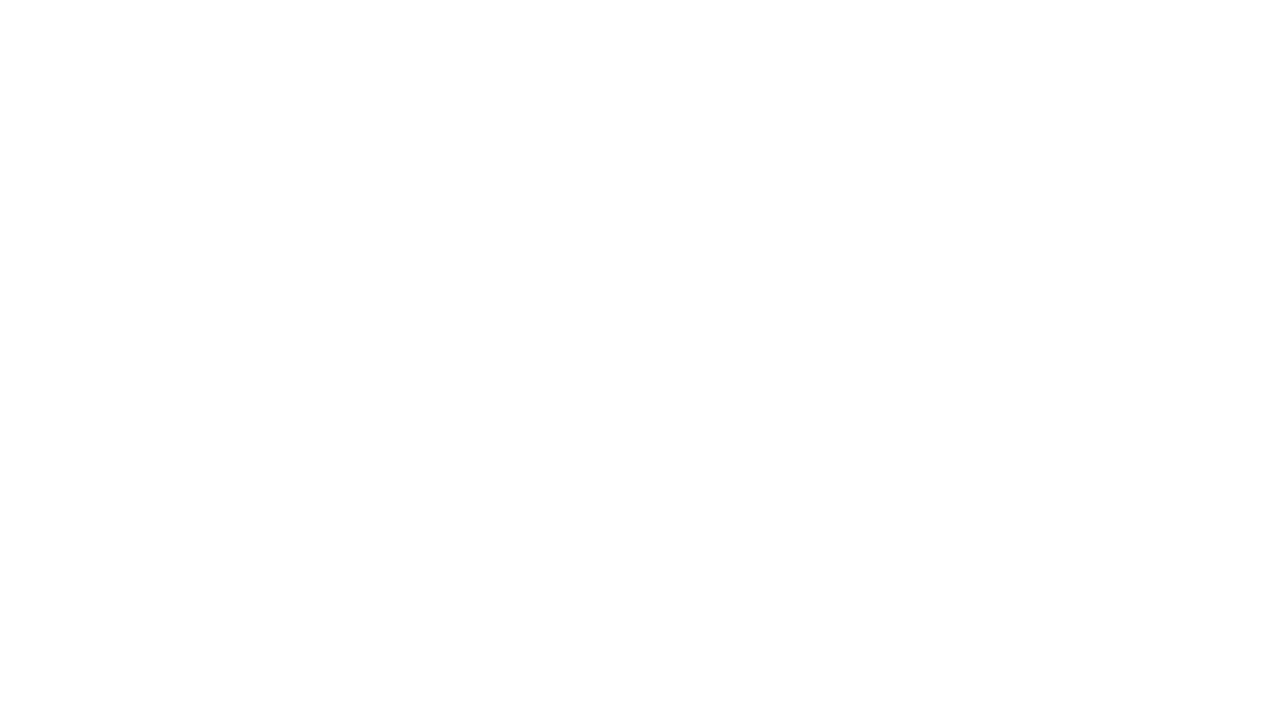

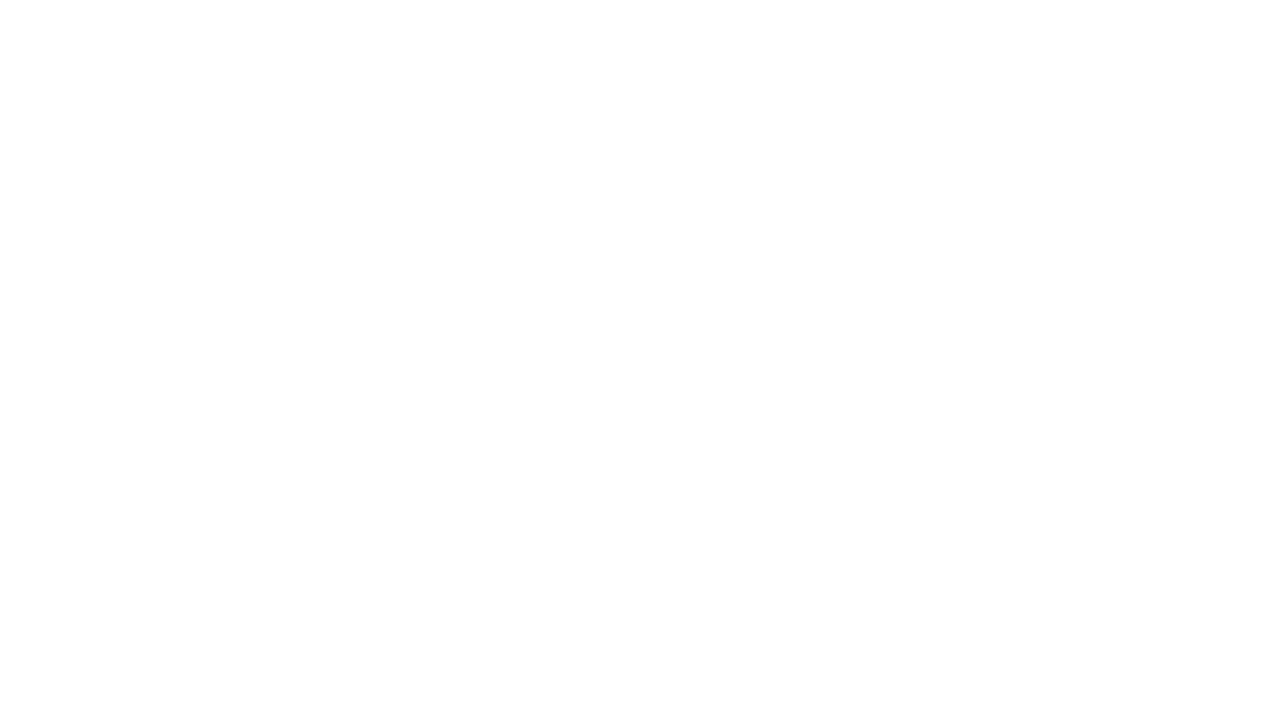